Tests state dropdown by selecting multiple states in sequence

Starting URL: https://practice.cydeo.com/dropdown

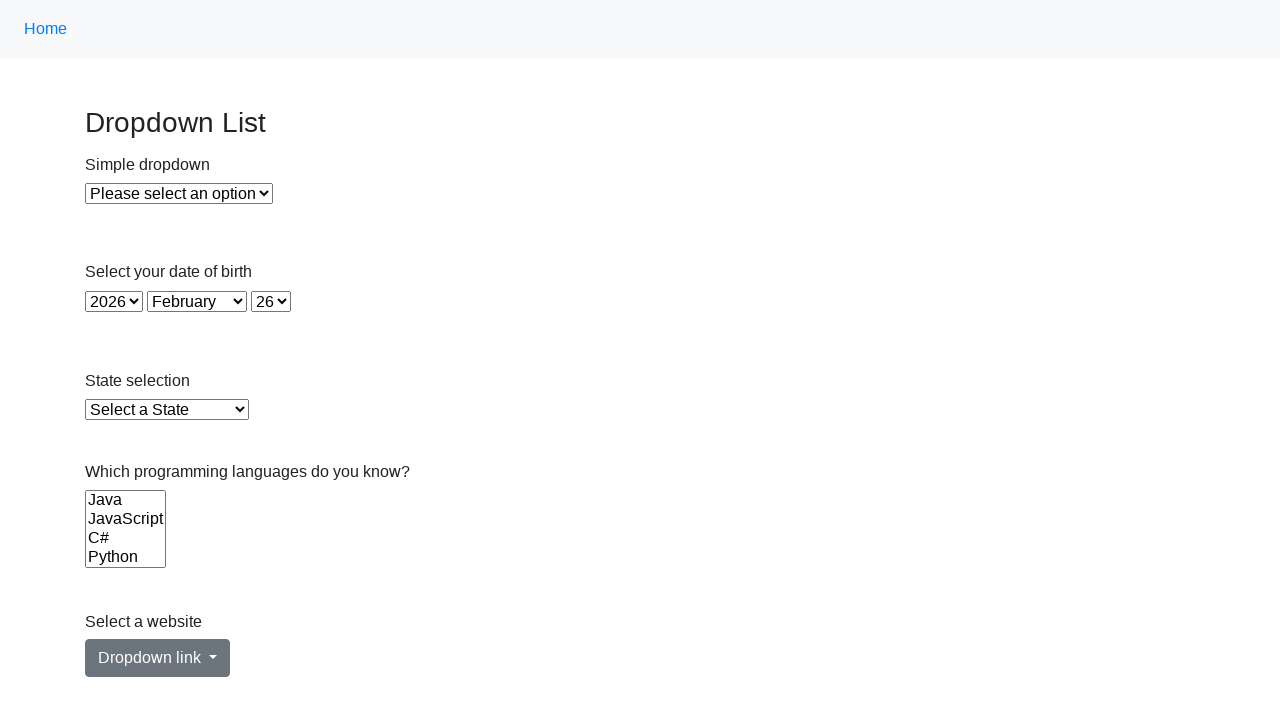

Located state dropdown element
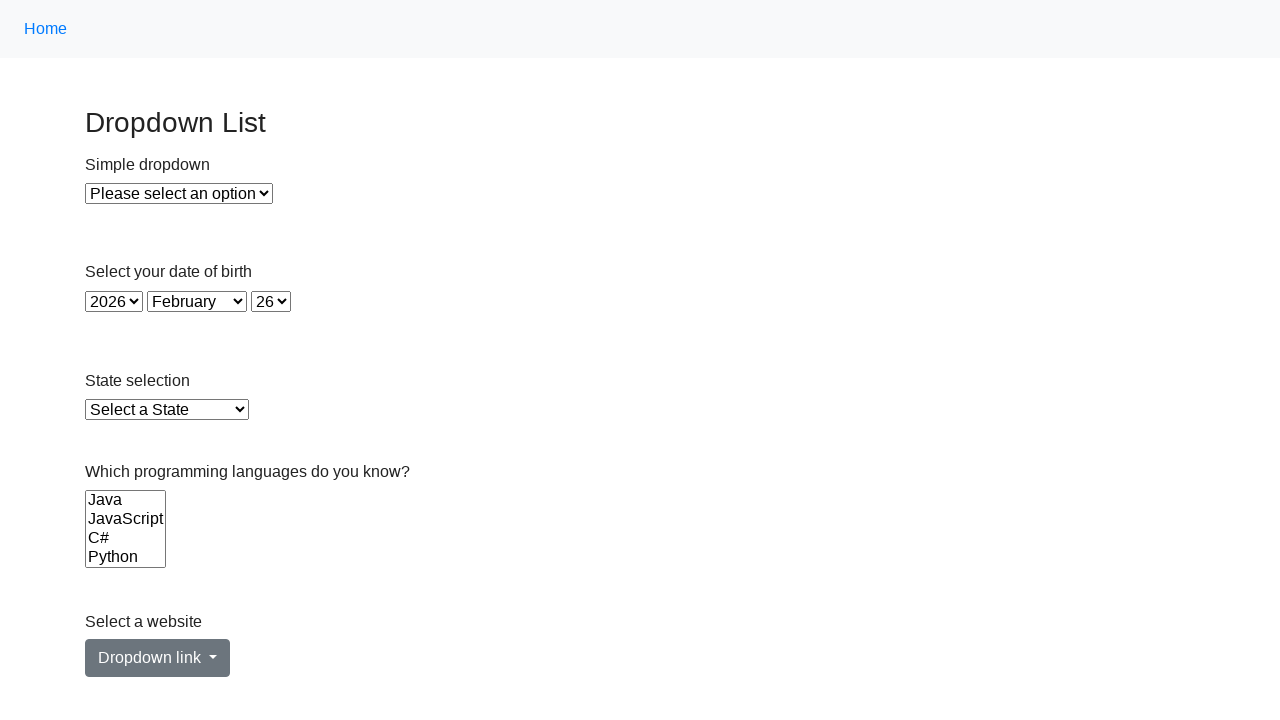

Selected Illinois from state dropdown on #state
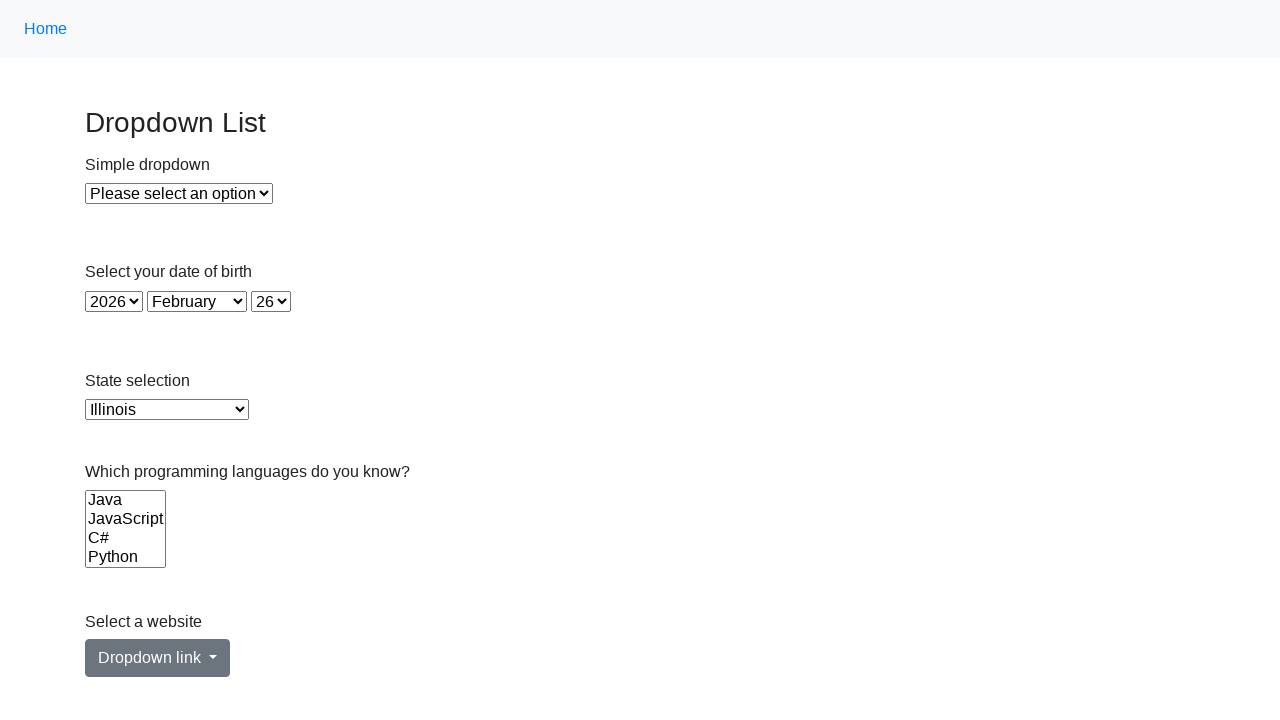

Selected Virginia from state dropdown on #state
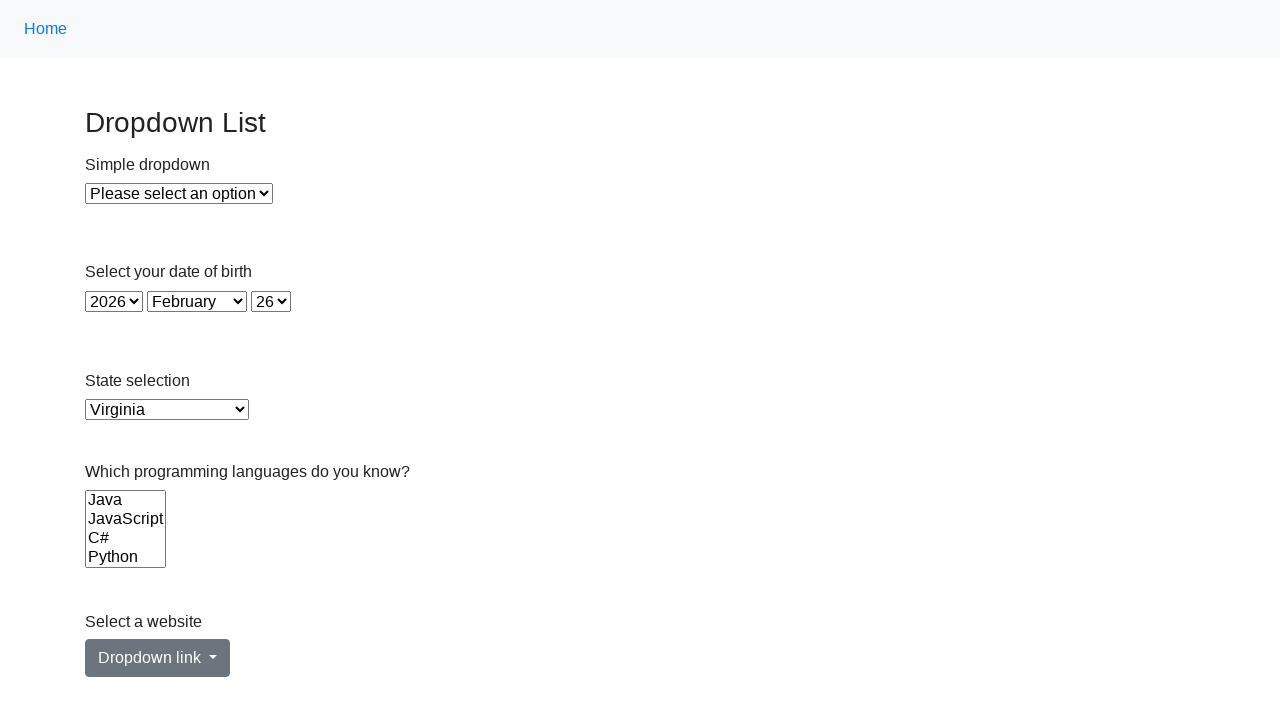

Selected California from state dropdown (final selection) on #state
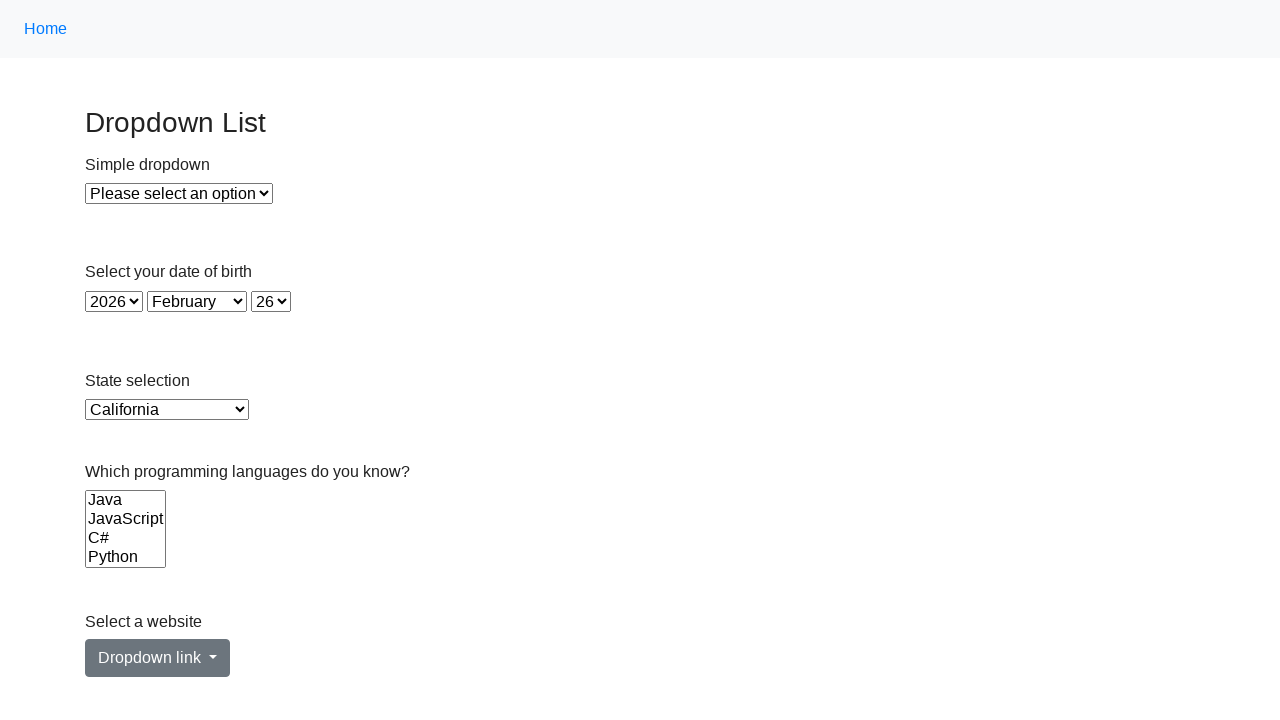

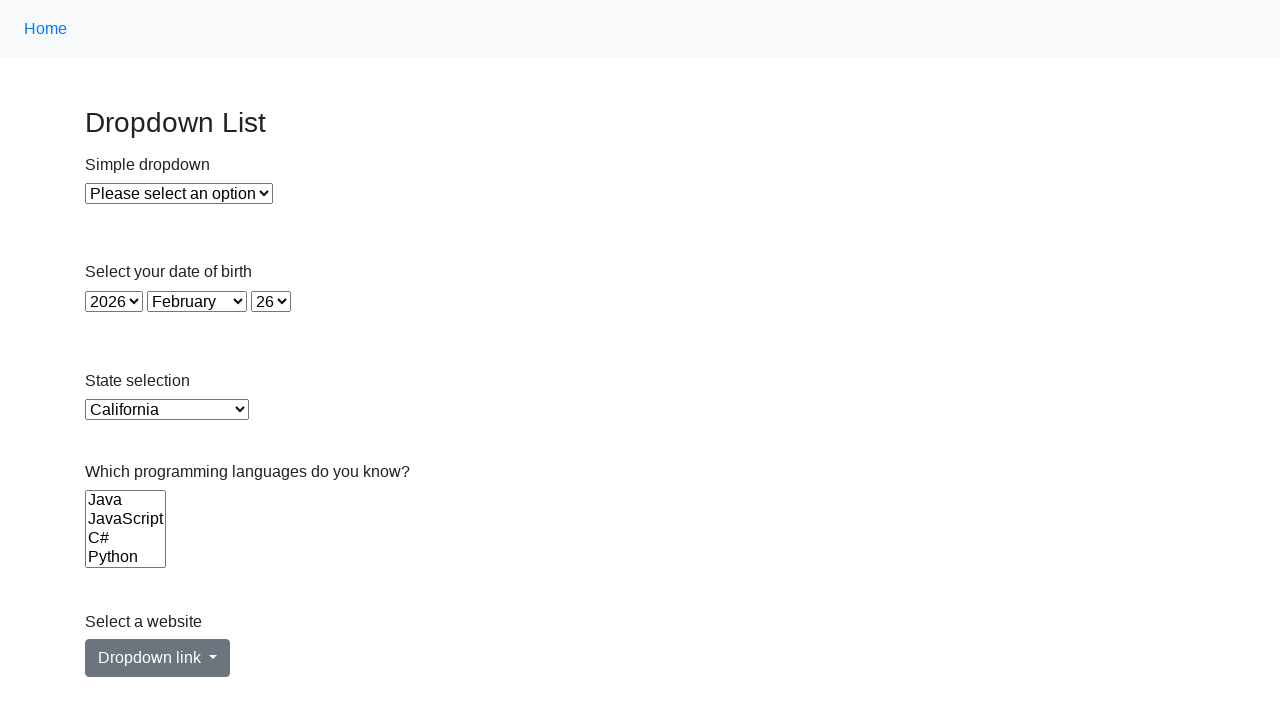